Tests order form with Visa card, future year (2028) and random valid month (04) by completing a full purchase flow.

Starting URL: https://demoblaze.com/

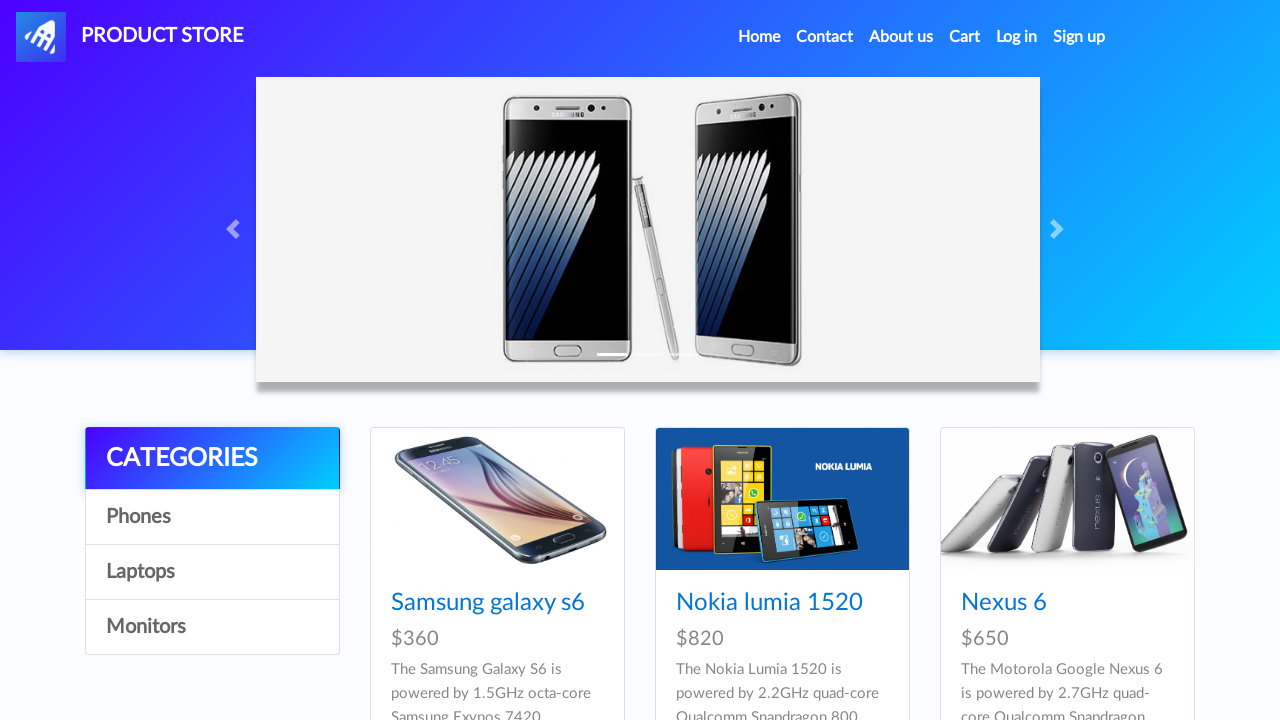

Clicked on first product image at (497, 499) on (//div[@class='card h-100']//img)[1]
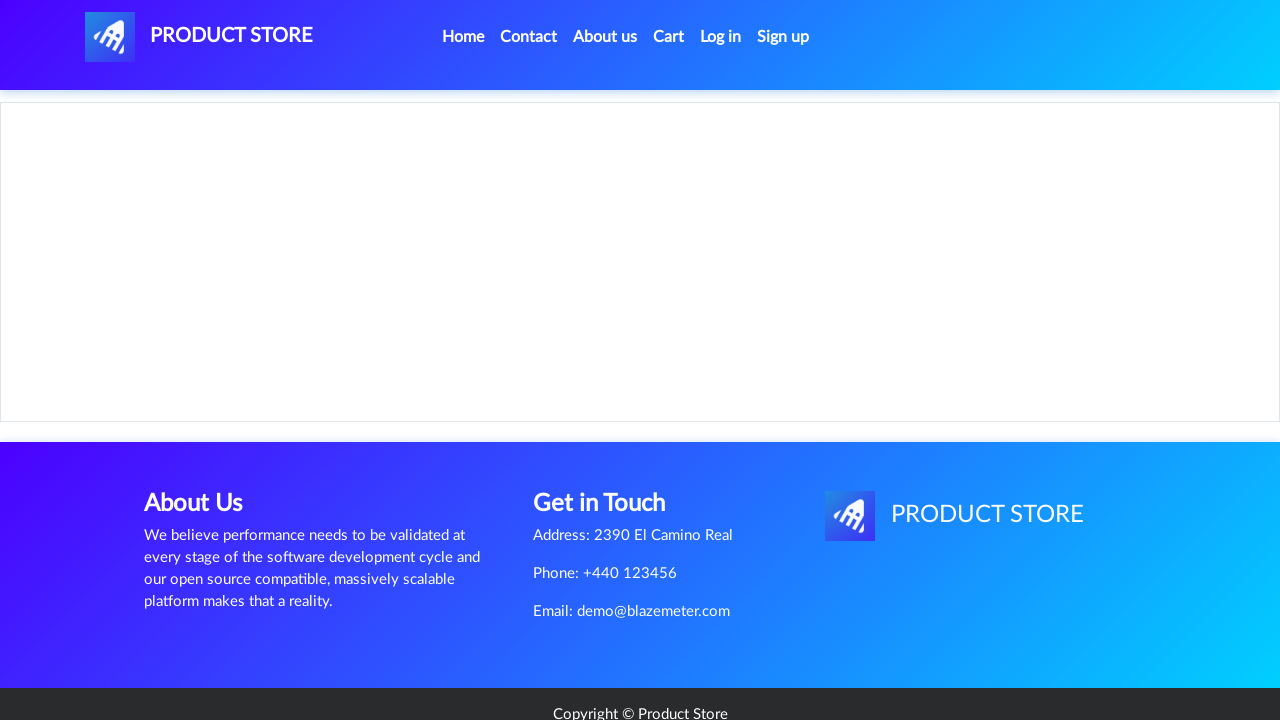

Clicked 'Add to cart' button at (610, 440) on text=Add to cart
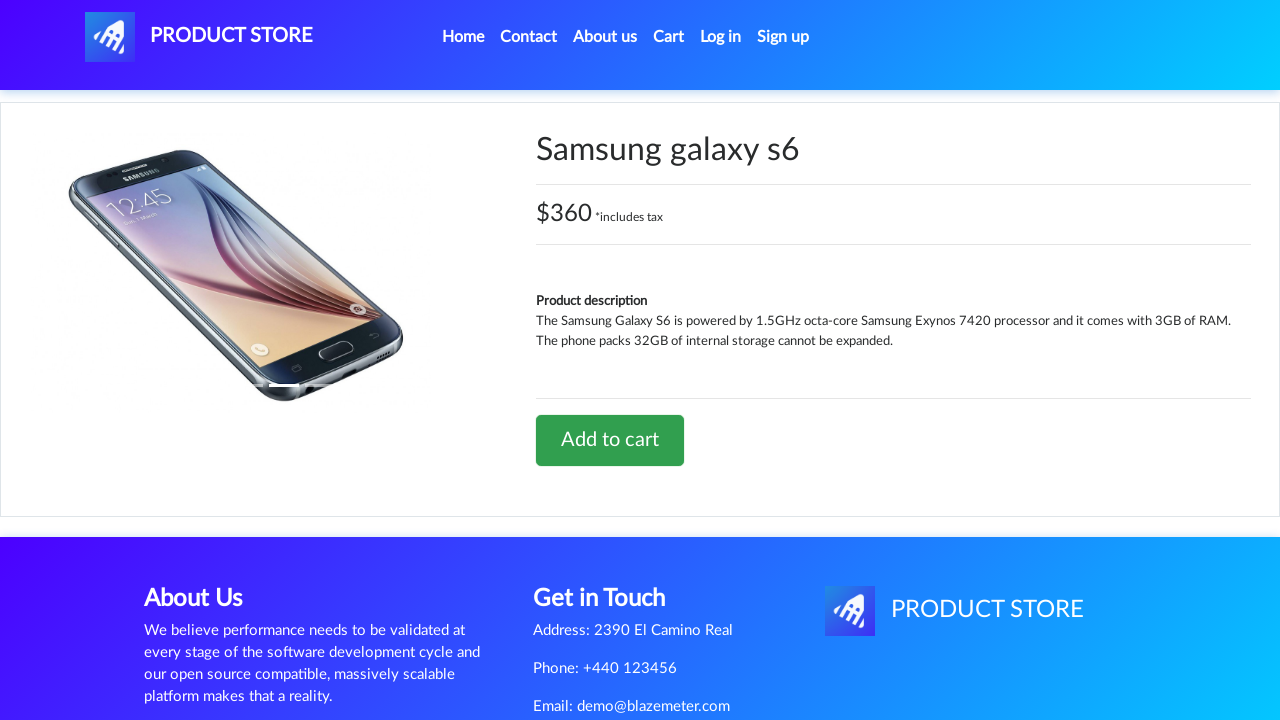

Navigated to Cart page at (669, 37) on internal:role=link[name="Cart"i] >> nth=0
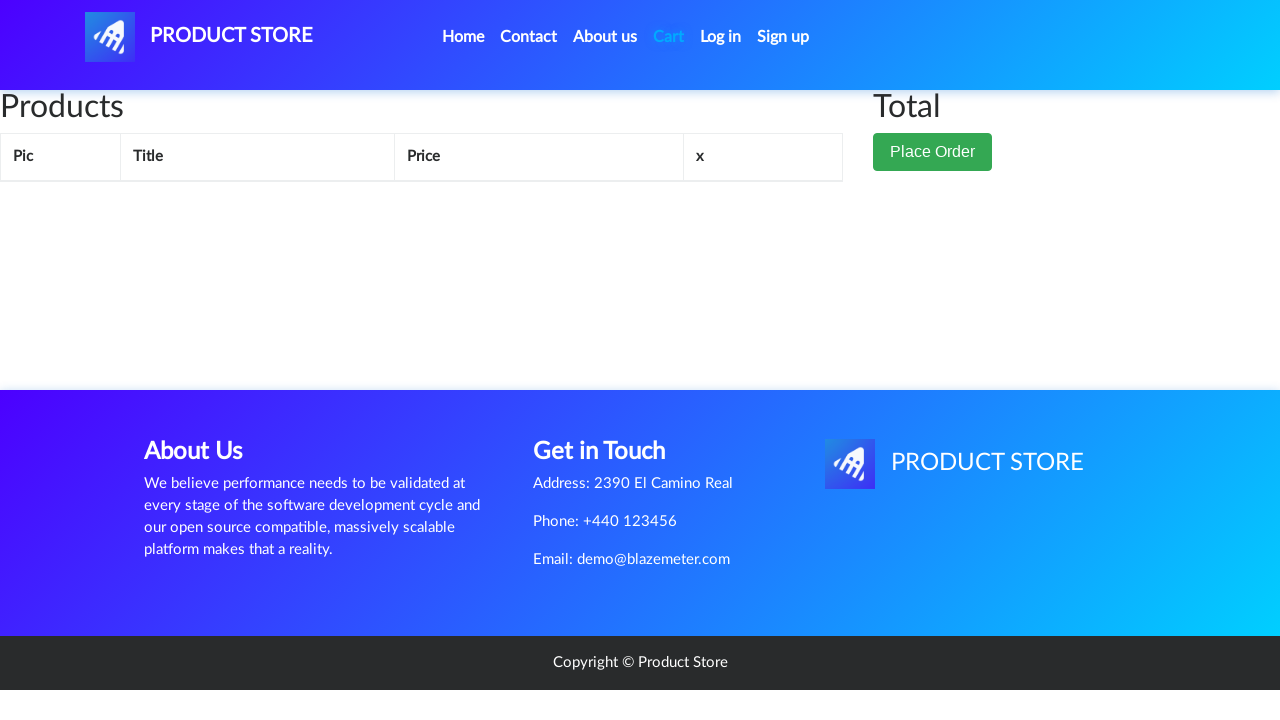

Clicked 'Place Order' button to open order form at (933, 152) on internal:role=button[name="Place Order"i]
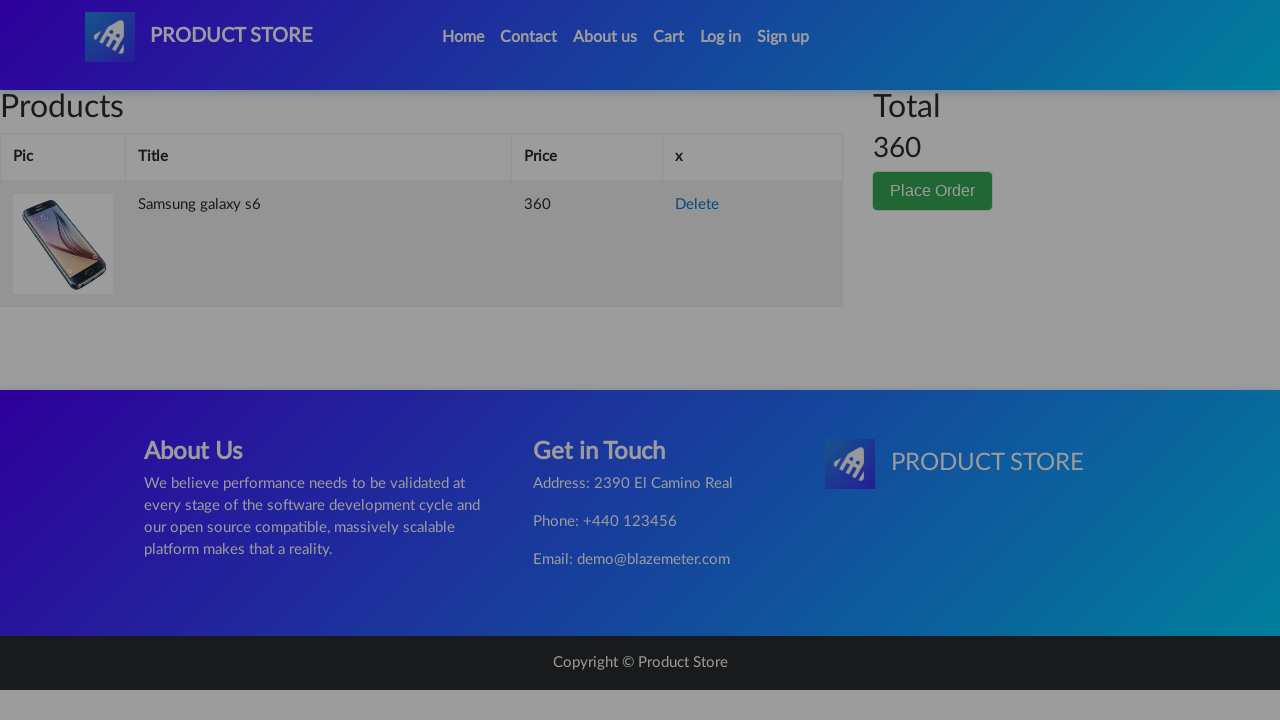

Filled name field with 'John Doe' on #name
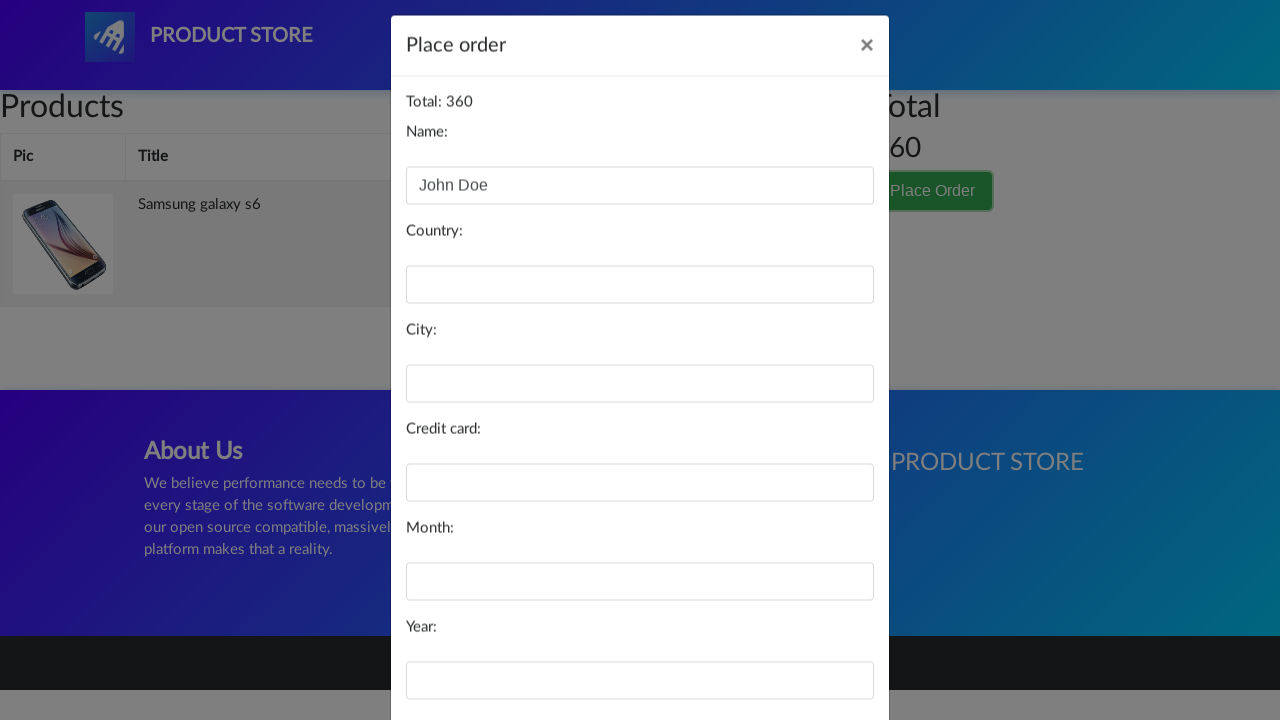

Filled country field with 'Azerbaijan' on #country
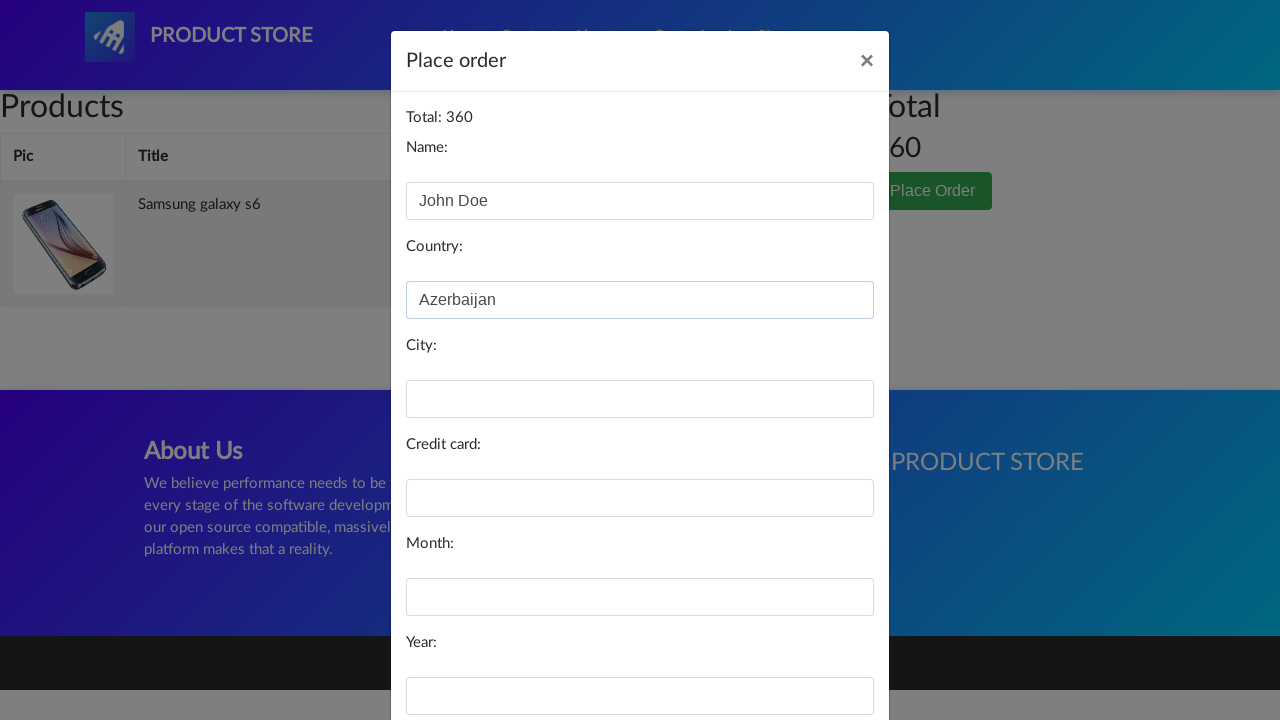

Filled city field with 'Baku' on #city
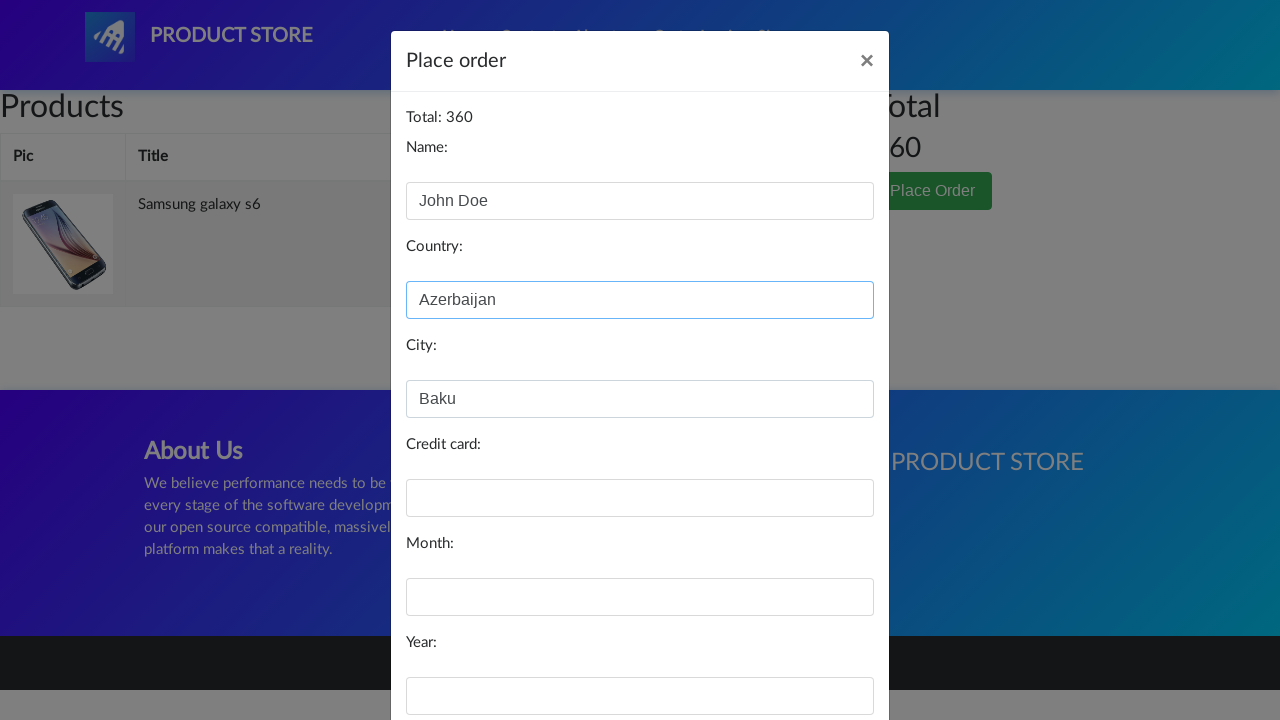

Filled card field with Visa test card number '4111111111111111' on #card
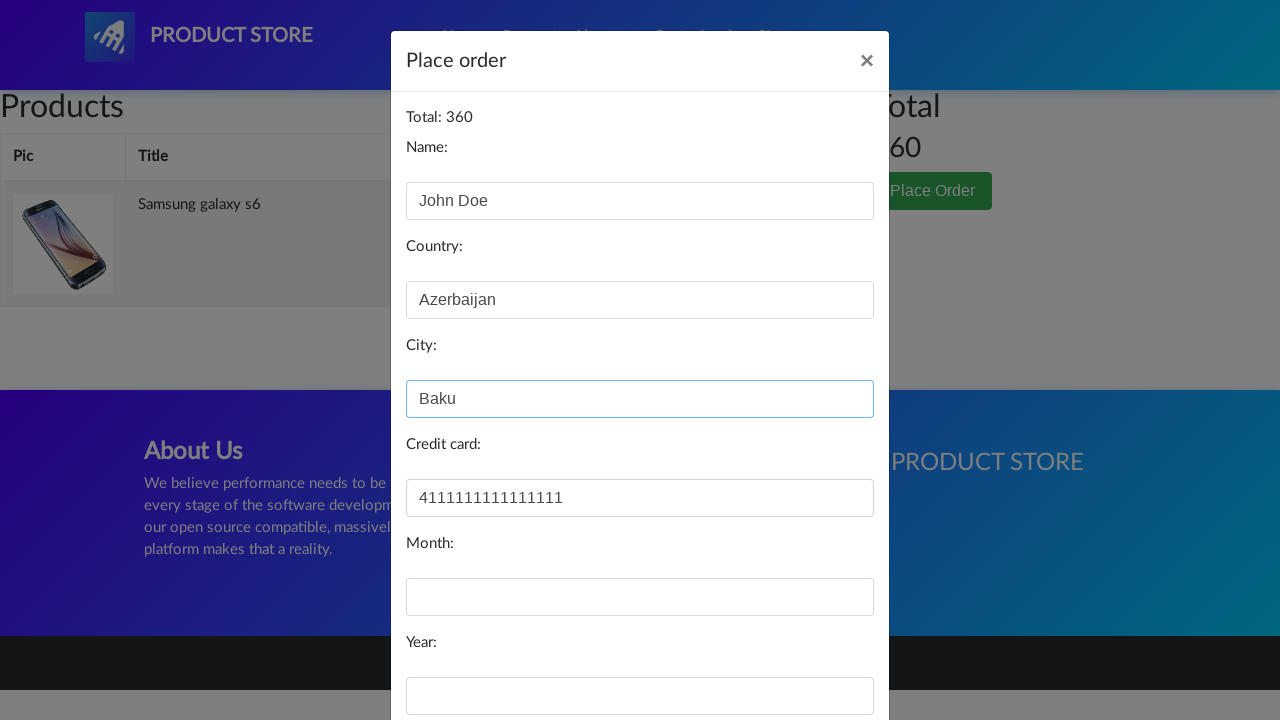

Filled month field with '04' (April) on #month
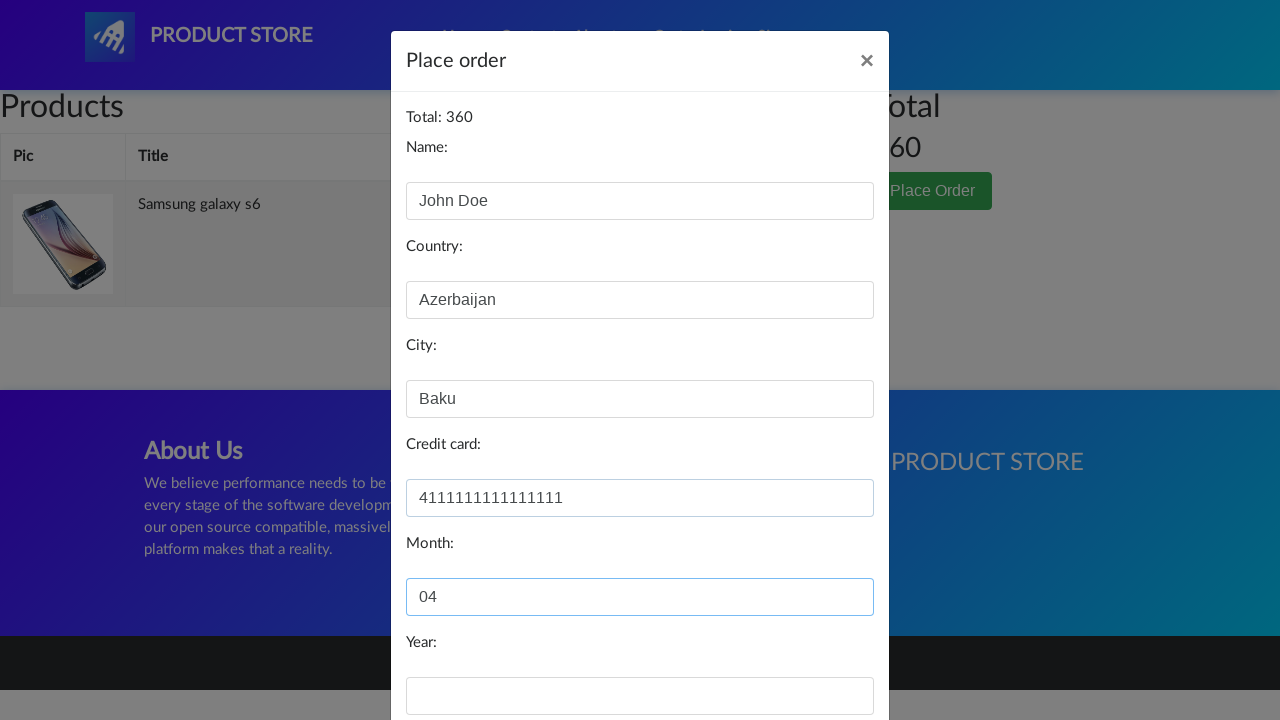

Filled year field with '2028' (future year) on #year
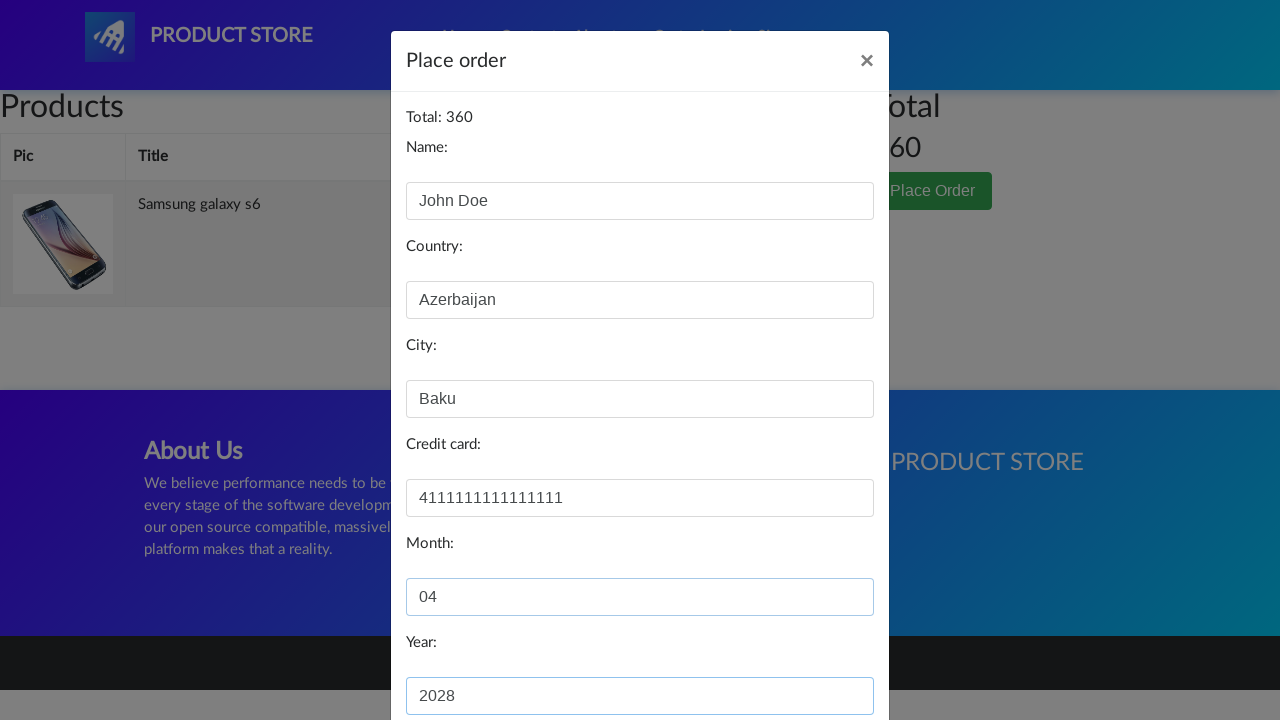

Clicked 'Purchase' button to complete the order at (823, 655) on internal:role=button[name="Purchase"i]
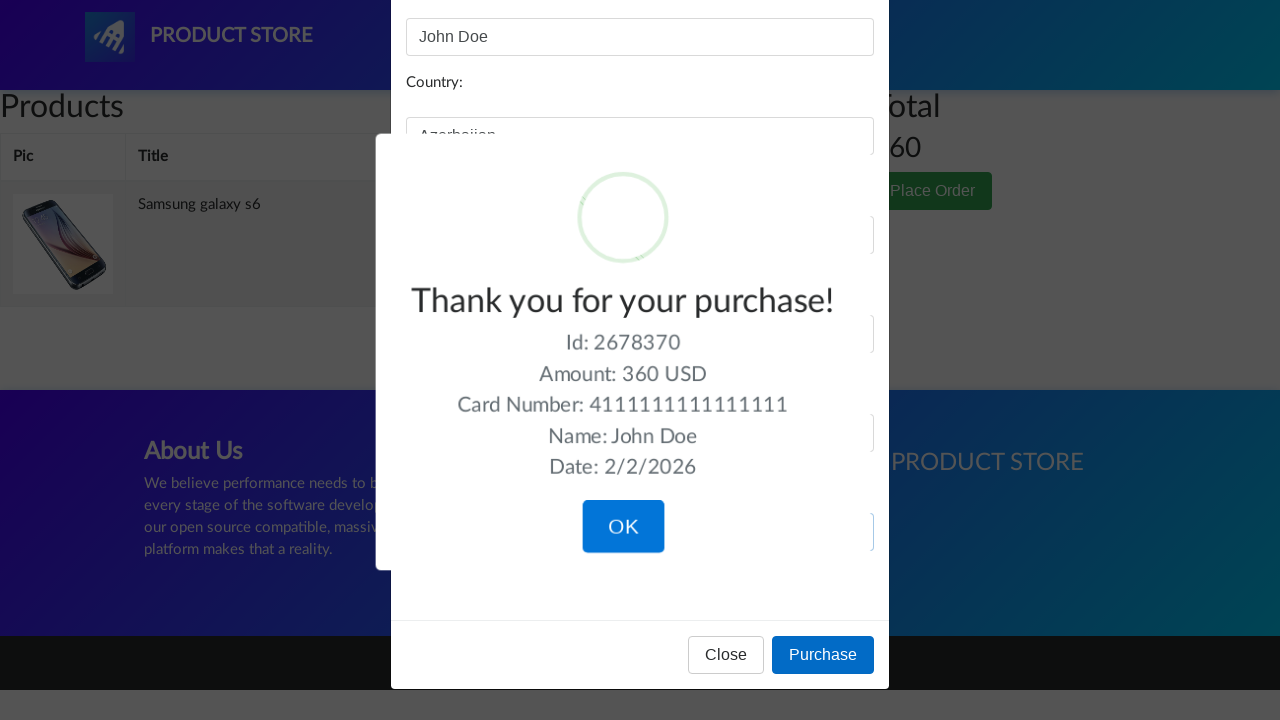

Purchase confirmation message displayed - order completed successfully
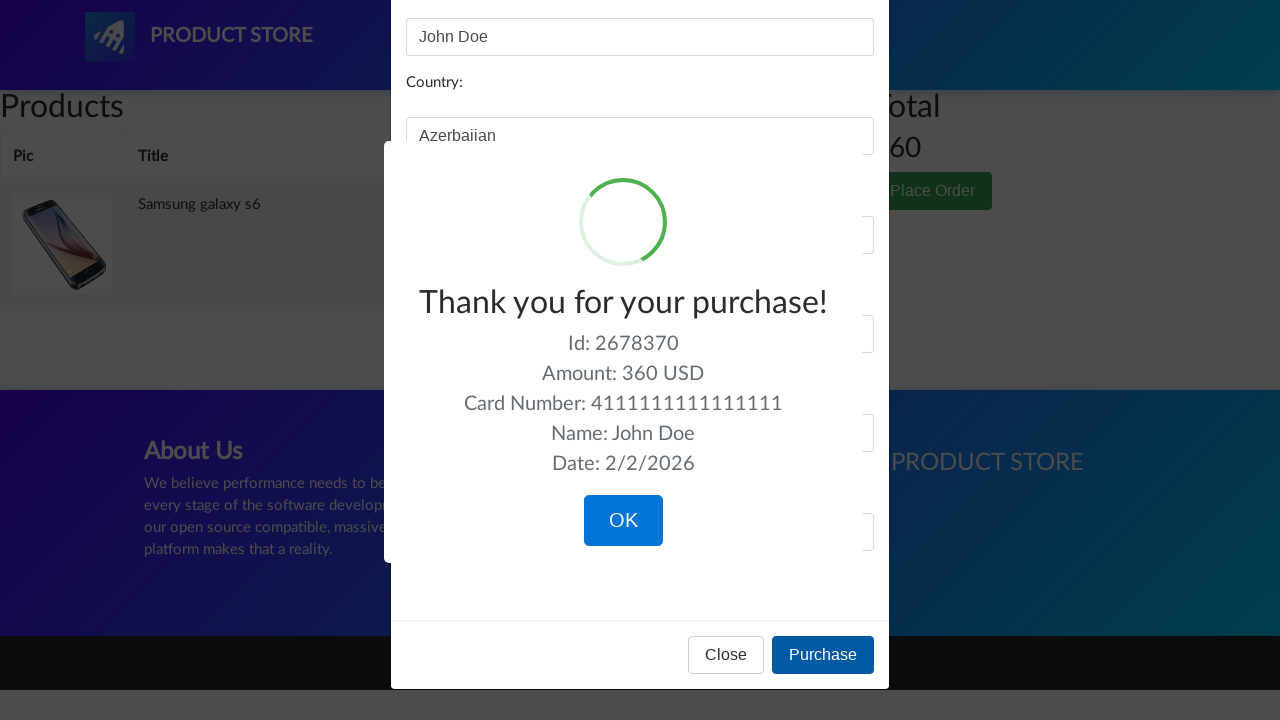

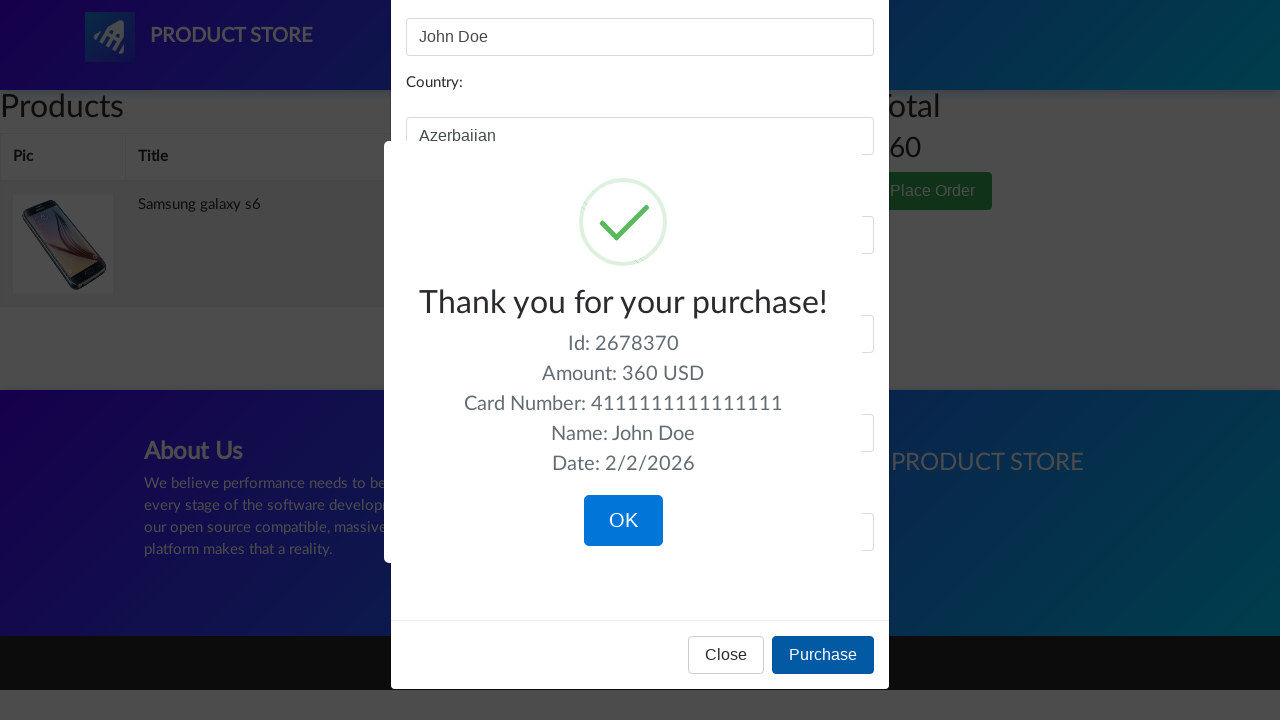